Opens the Myntra e-commerce website and maximizes the browser window to verify the site loads successfully.

Starting URL: https://www.myntra.com/

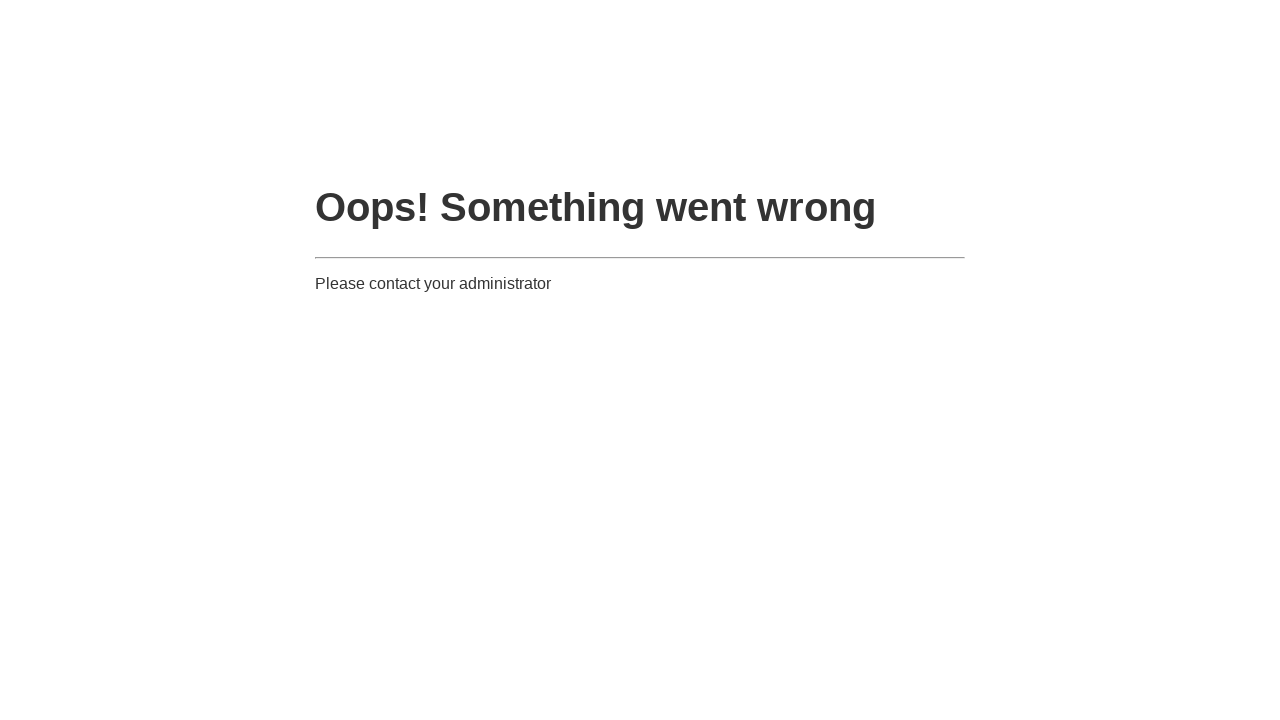

Set viewport size to 1920x1080
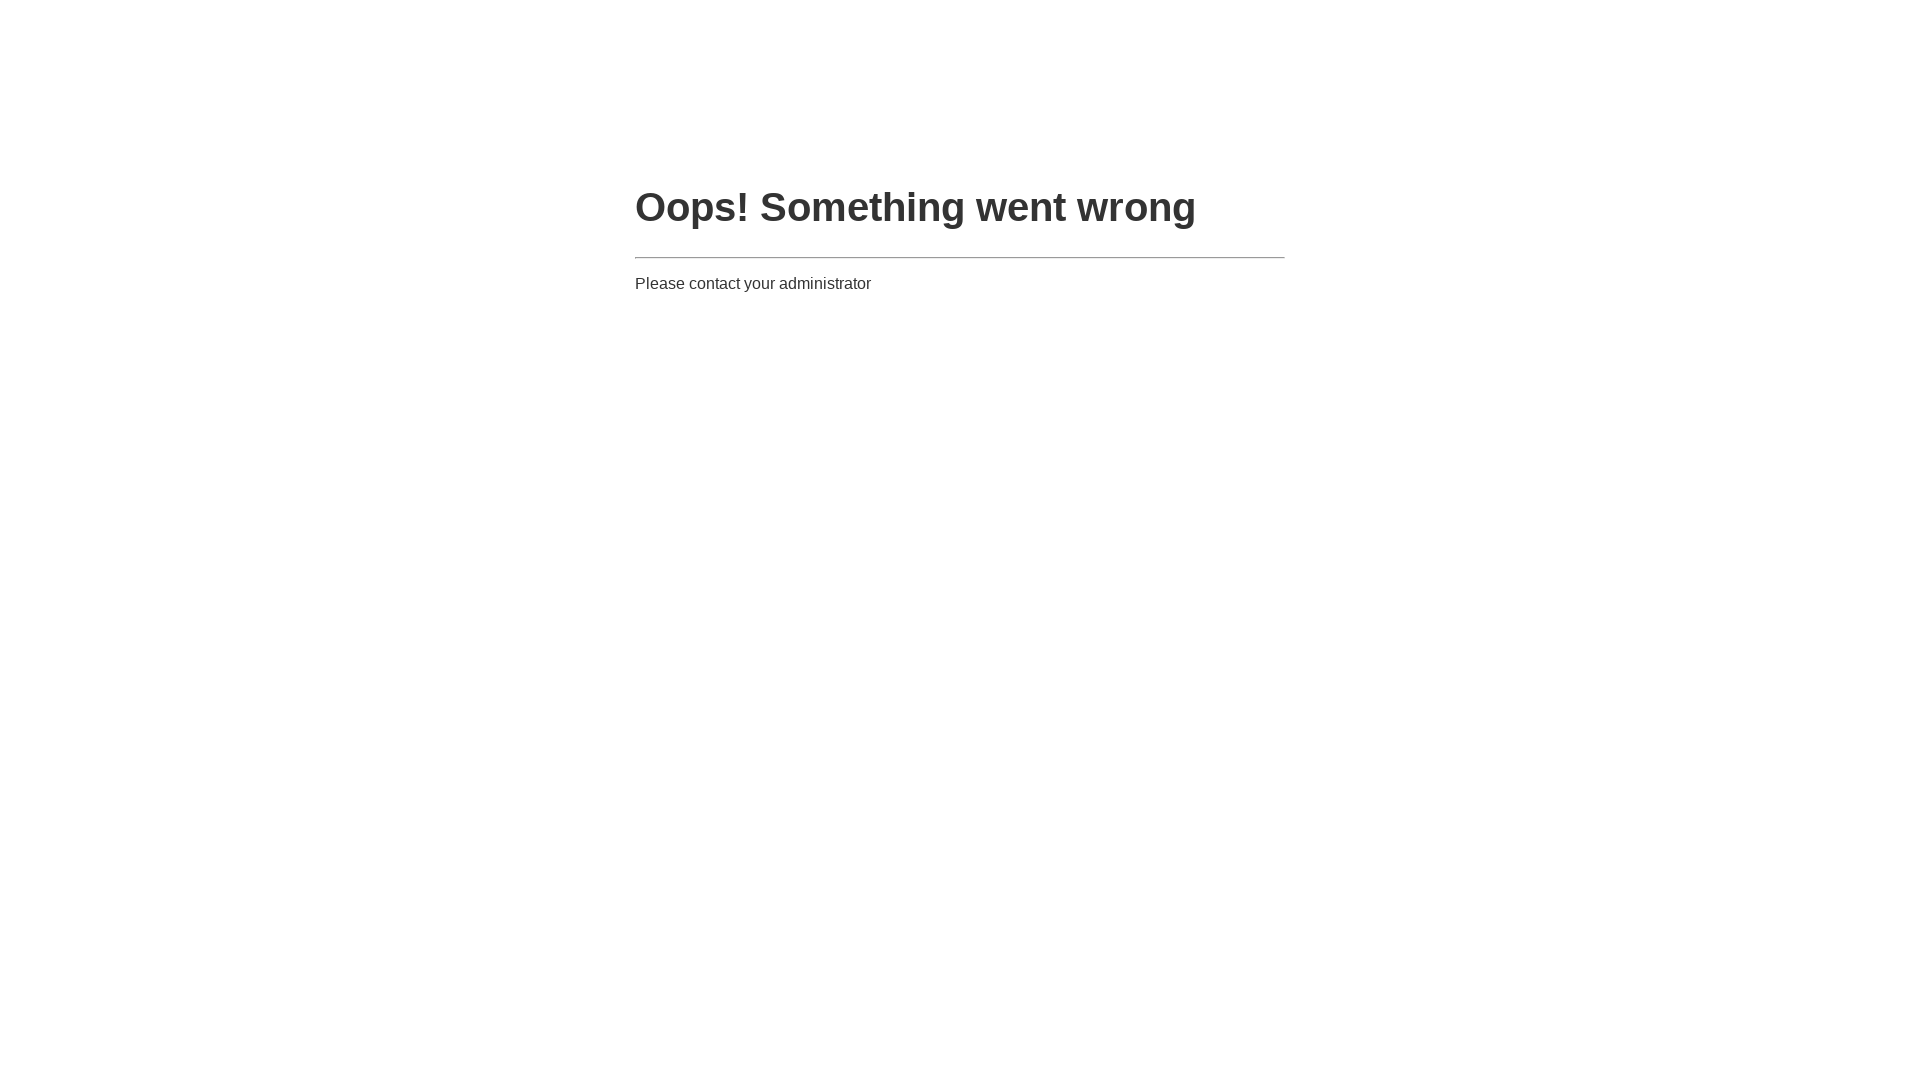

Myntra website loaded successfully with DOM content ready
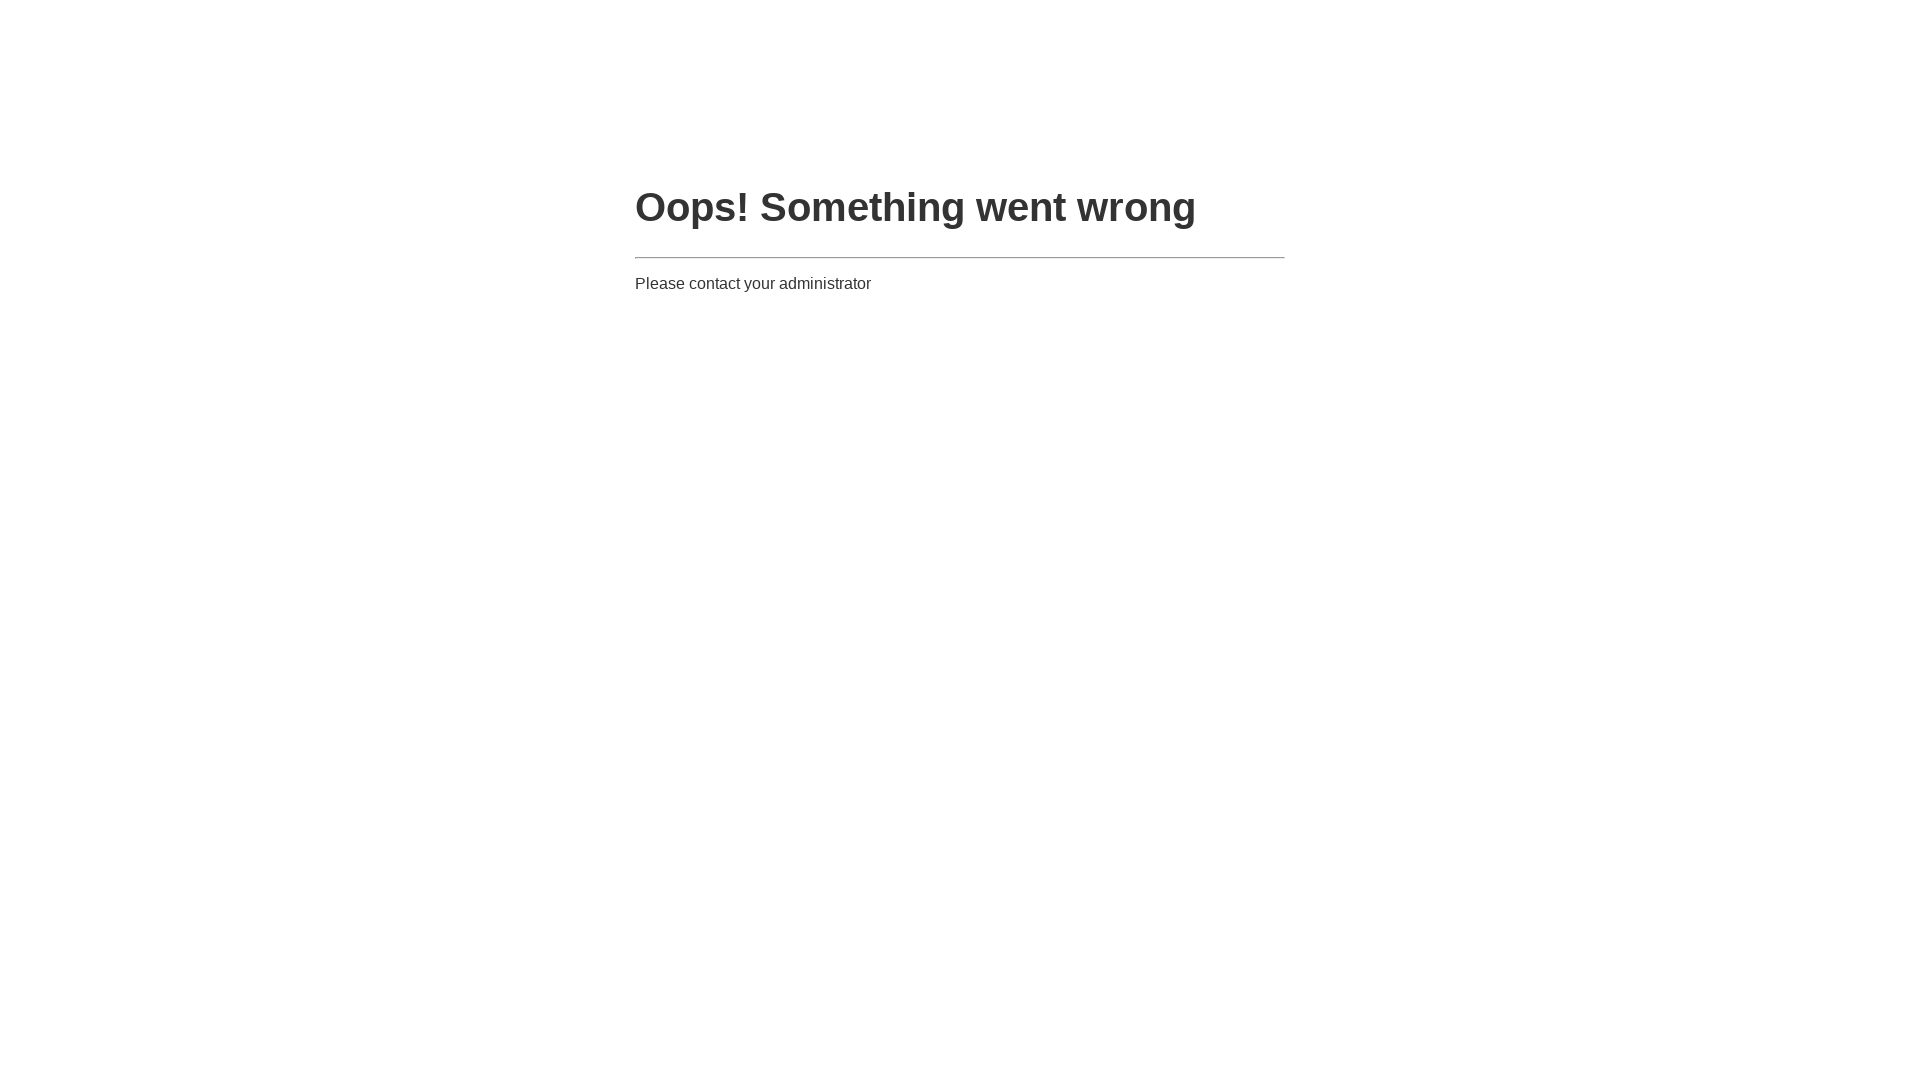

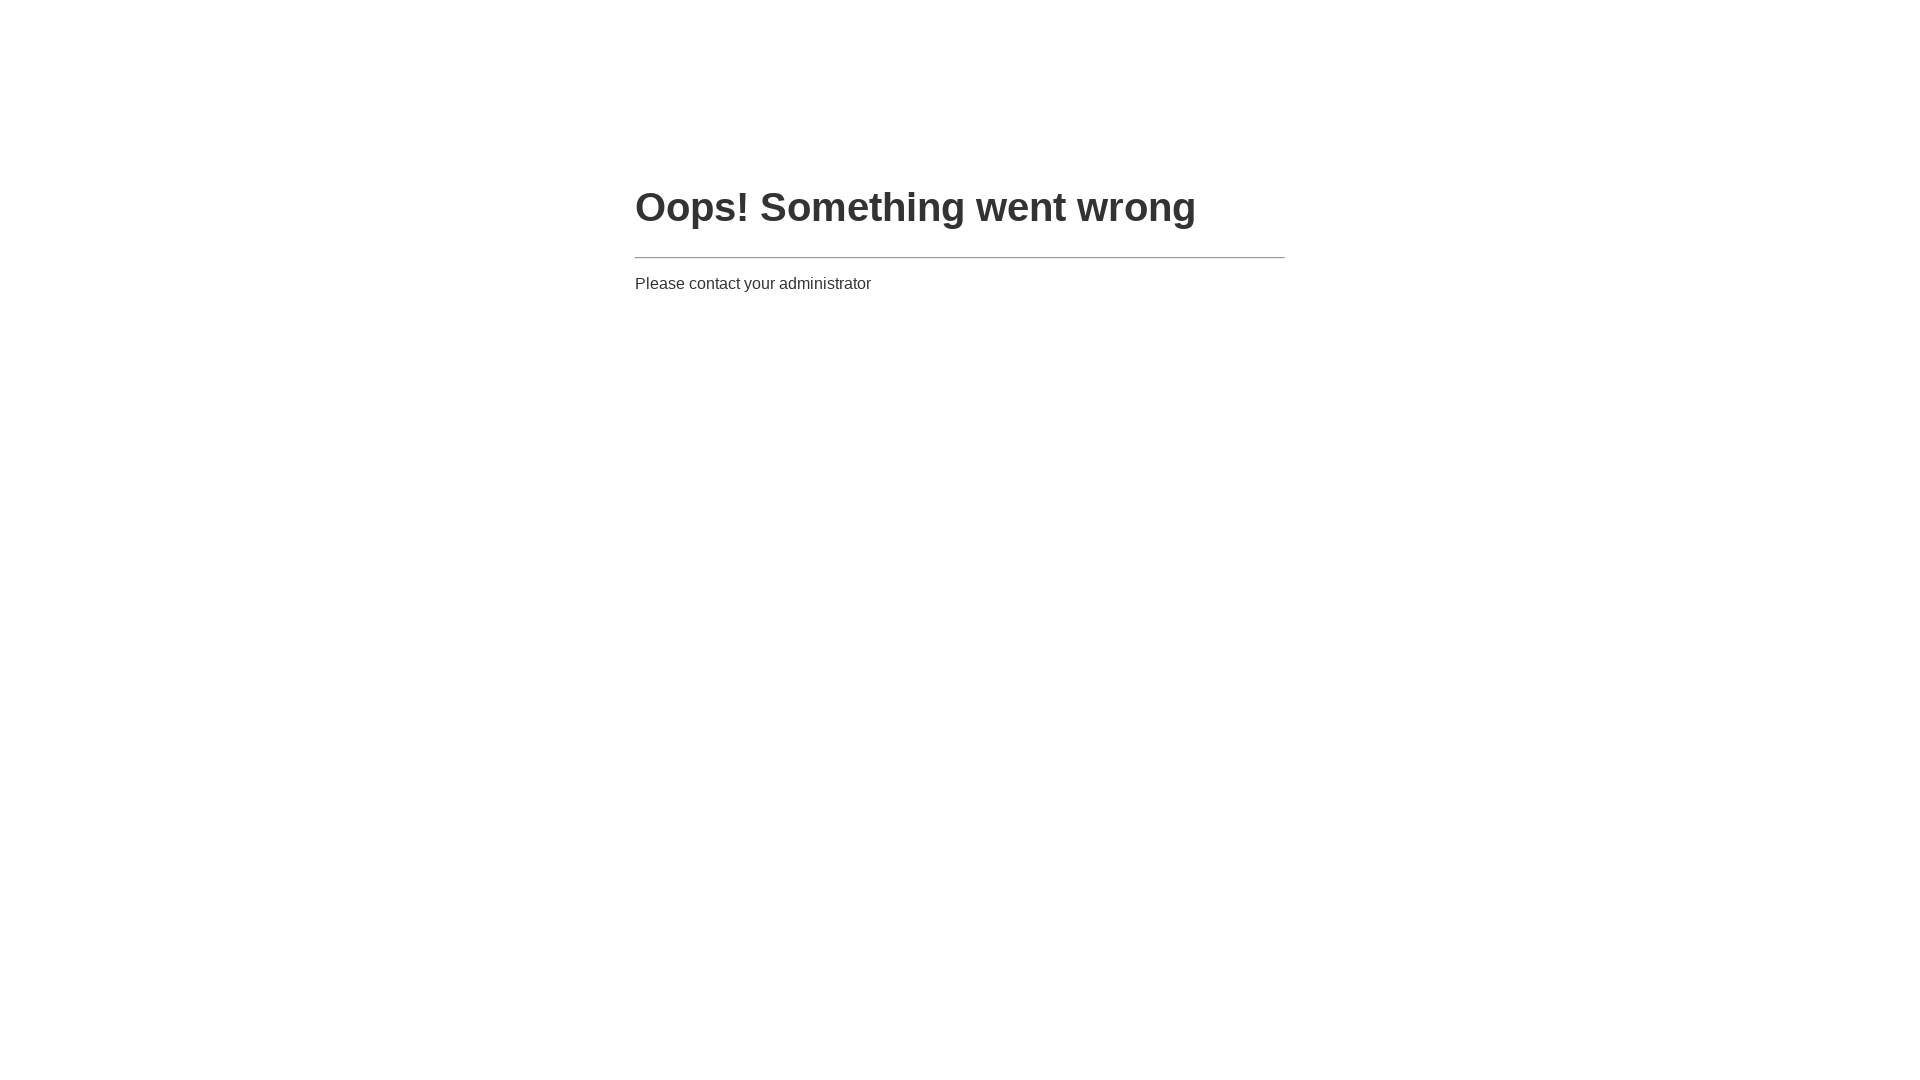